Tests click-and-hold followed by move and release mouse actions for drag operation

Starting URL: https://crossbrowsertesting.github.io/drag-and-drop

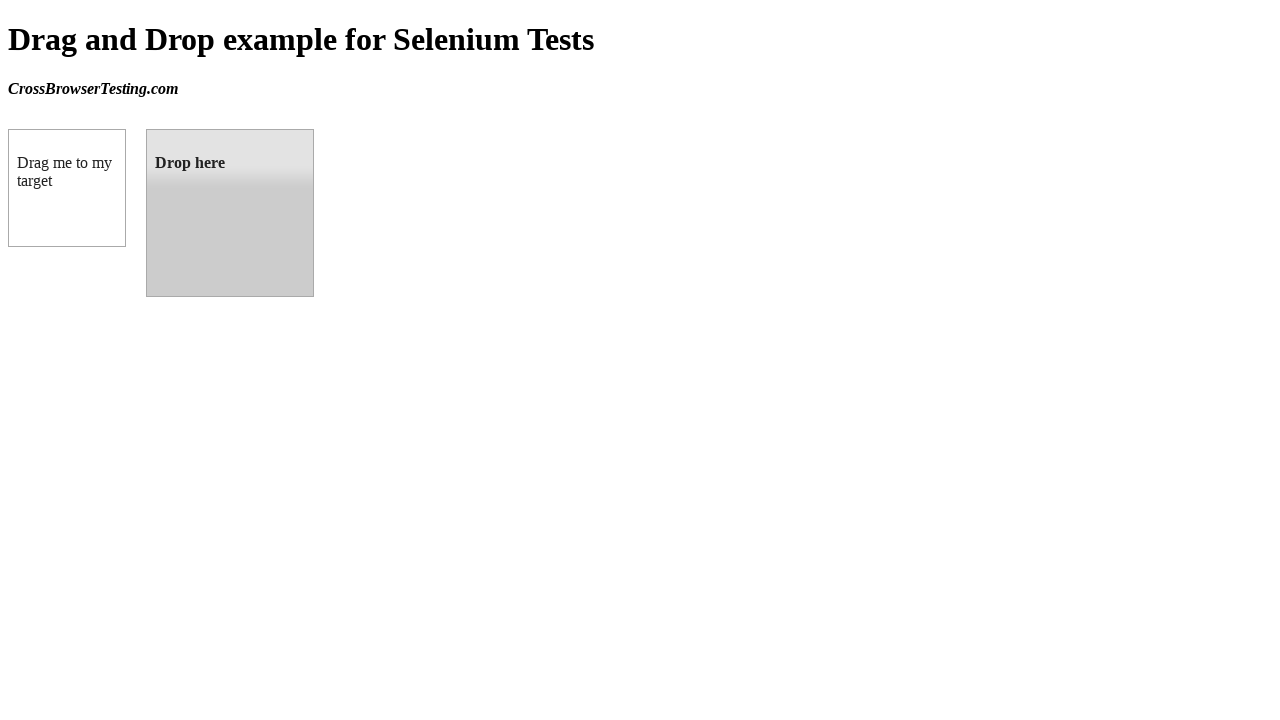

Located source element (draggable box A)
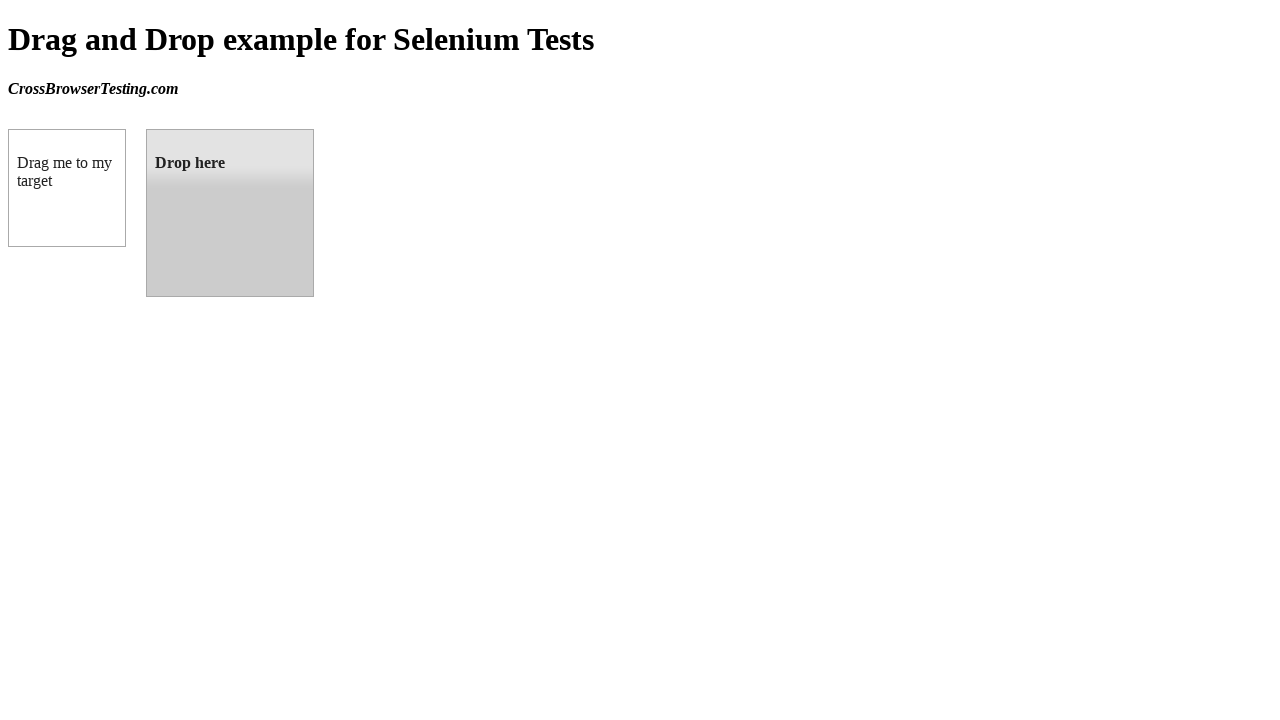

Retrieved bounding box of source element
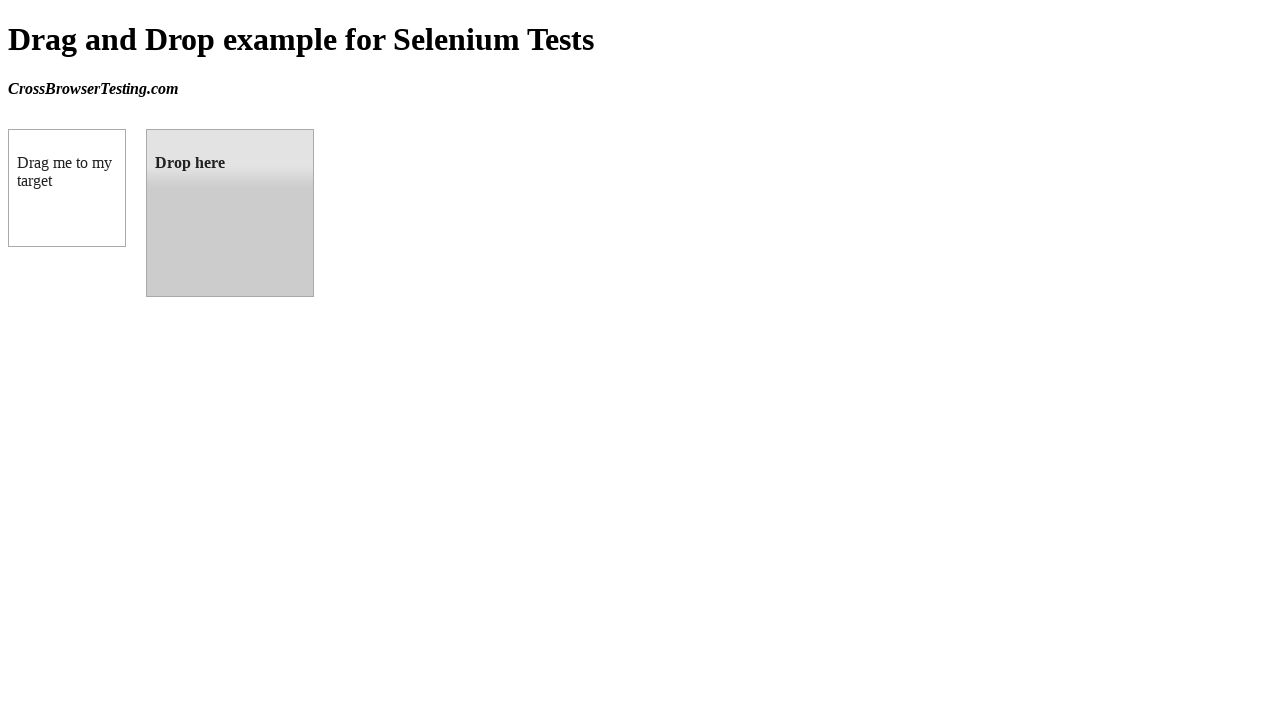

Located target element (droppable box B)
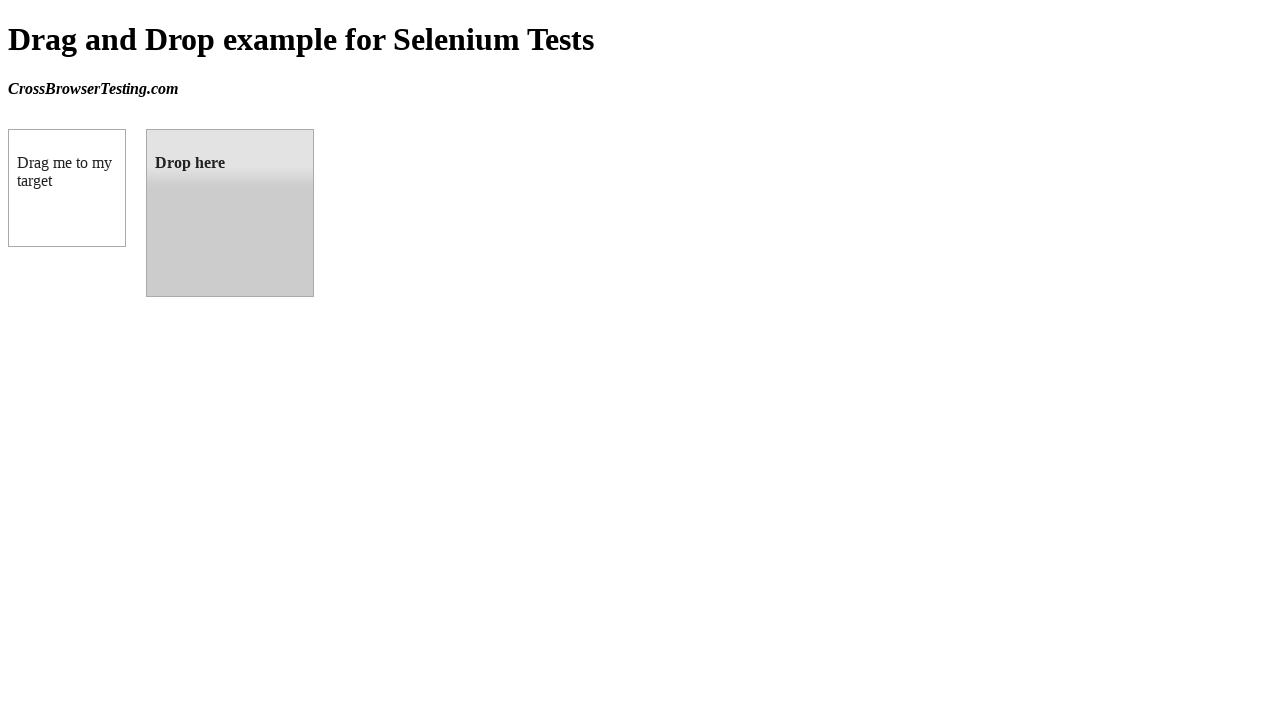

Retrieved bounding box of target element
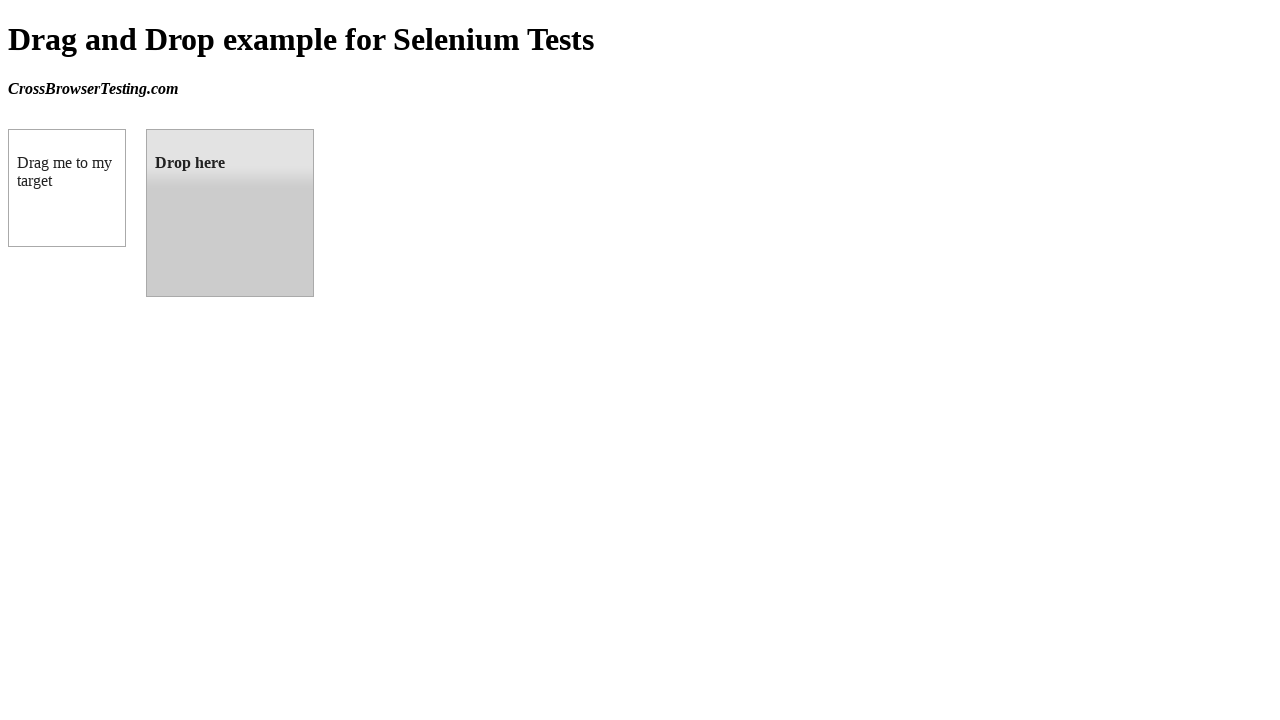

Moved mouse to center of source element at (67, 188)
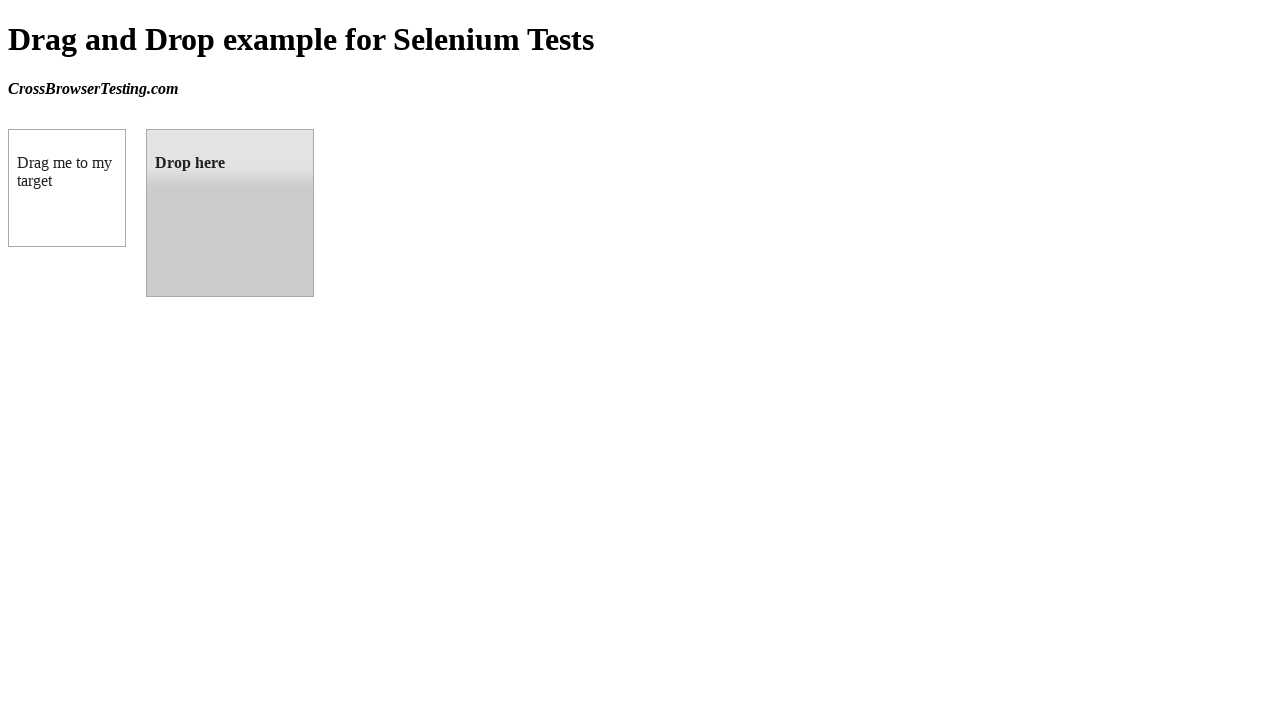

Pressed mouse button down (click and hold) at (67, 188)
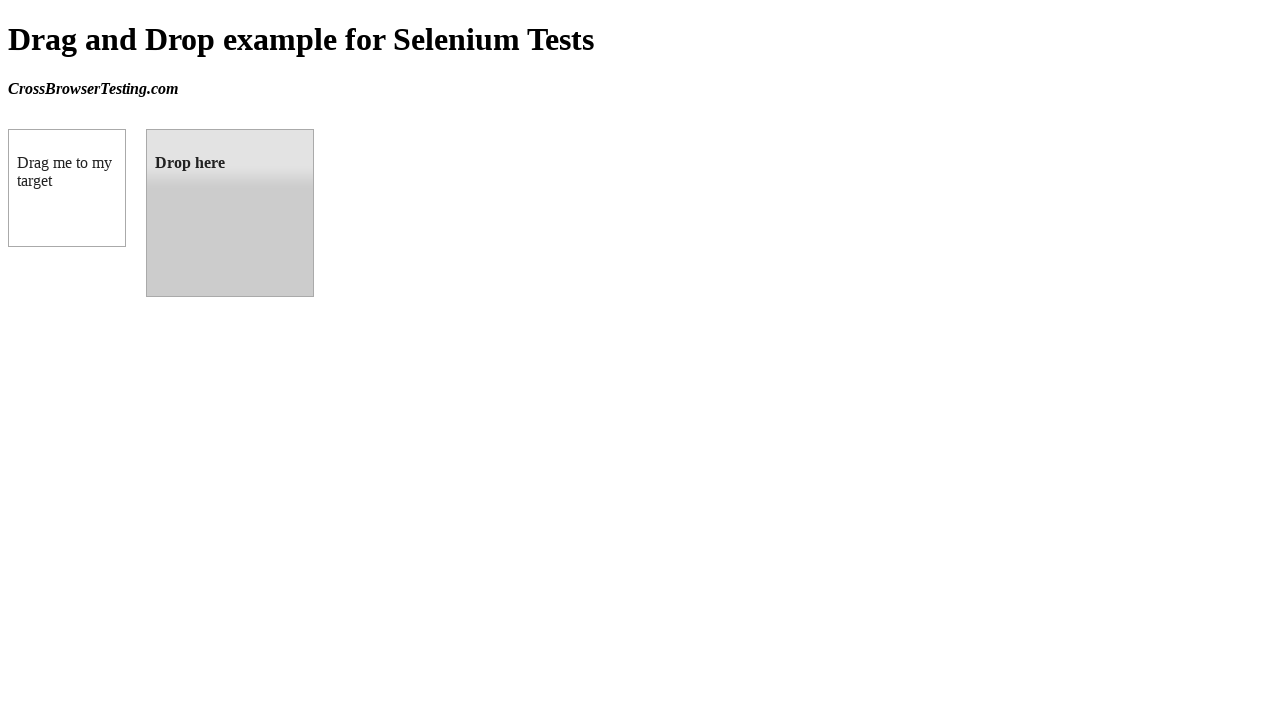

Moved mouse to center of target element while holding button at (230, 213)
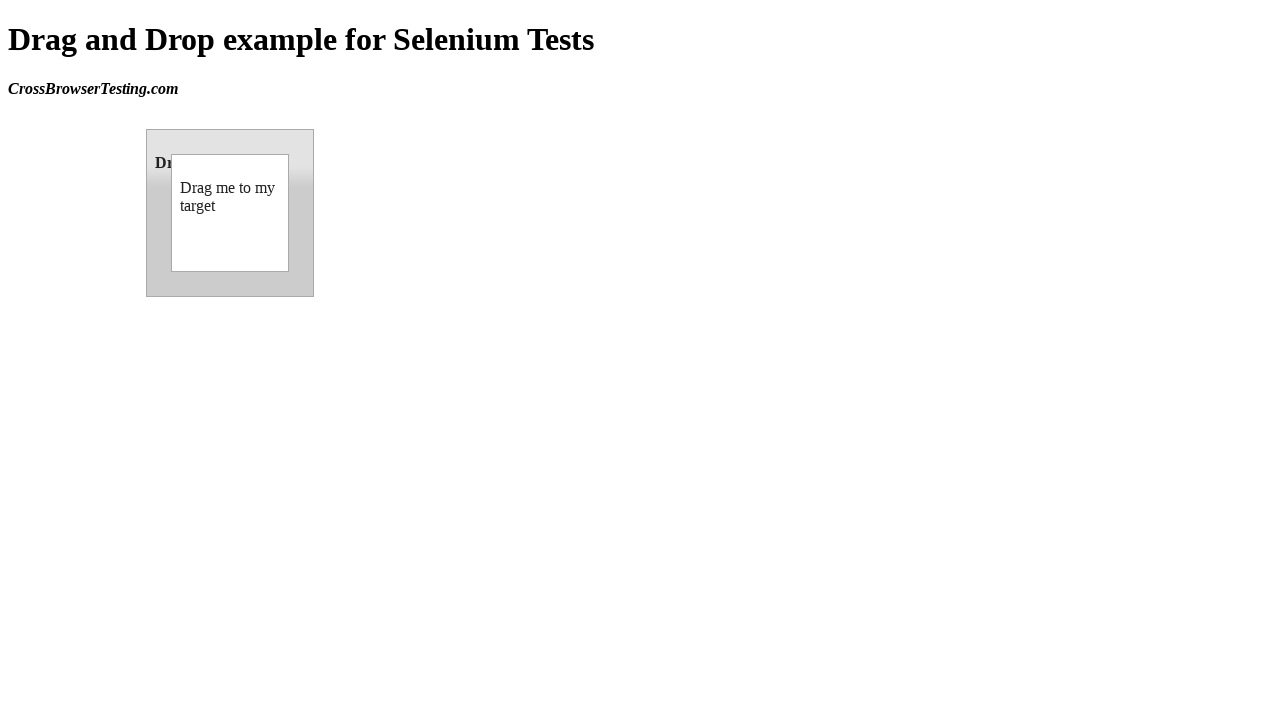

Released mouse button to complete drag operation at (230, 213)
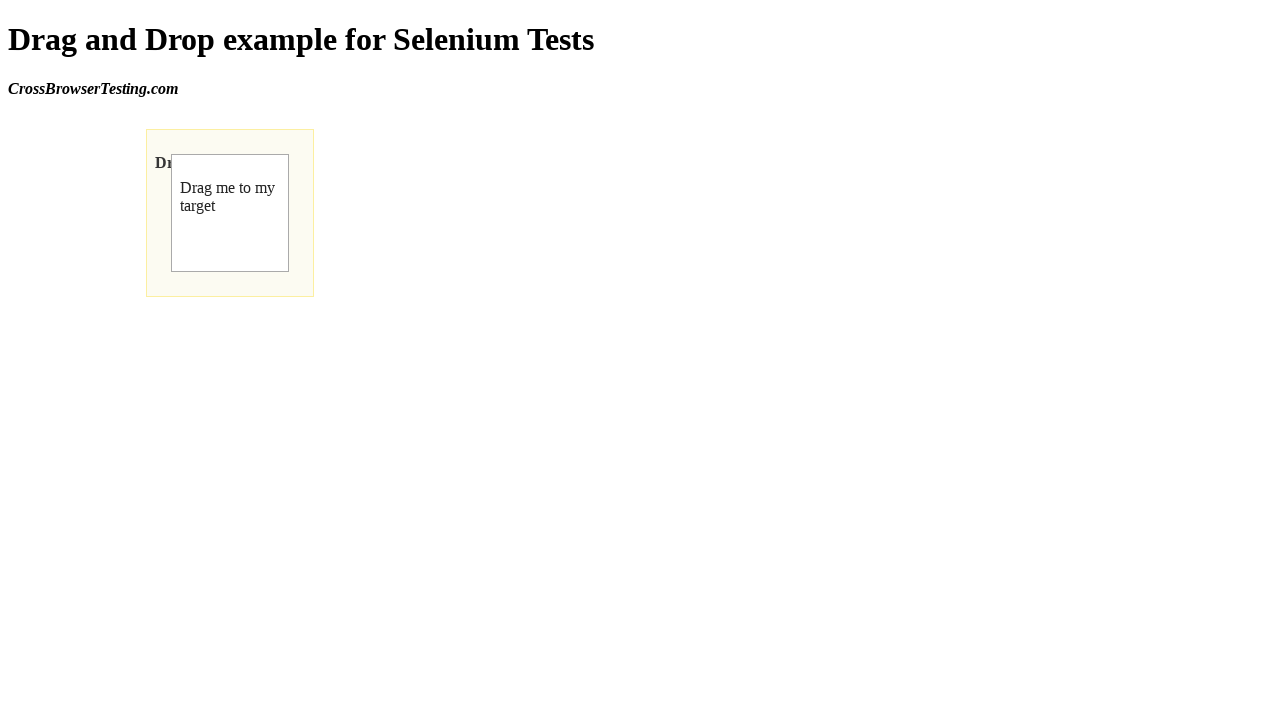

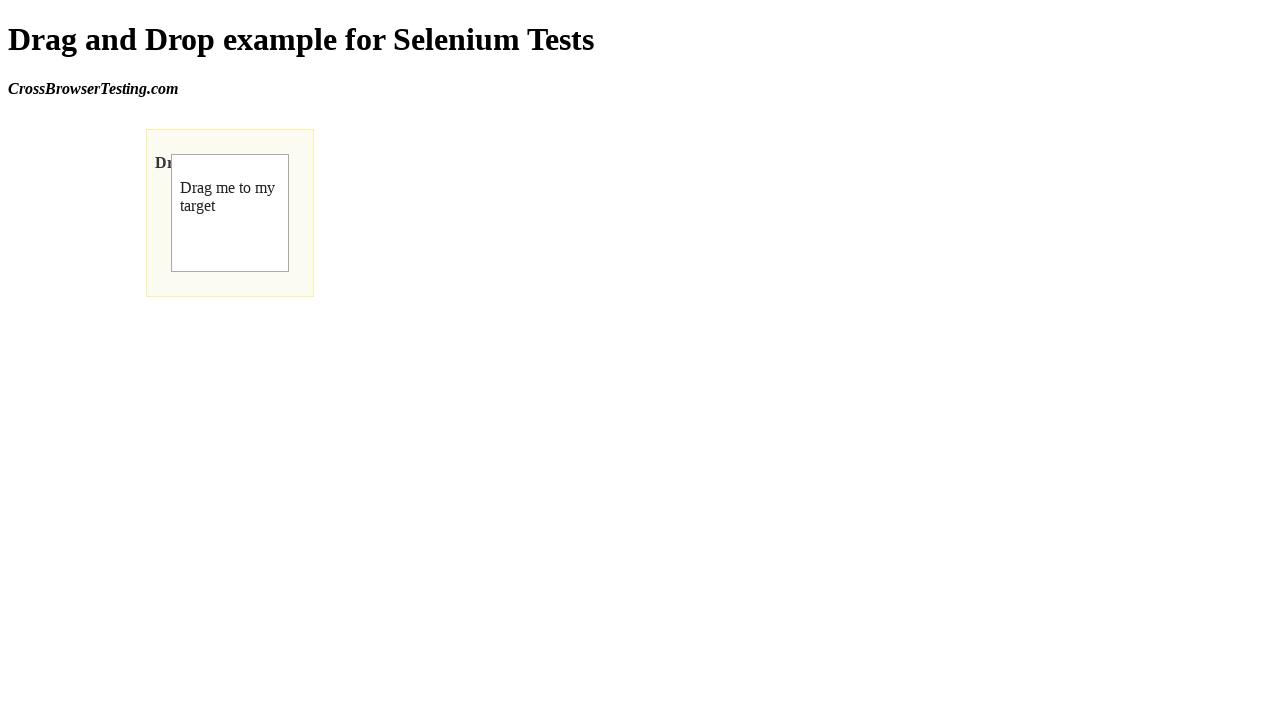